Tests mouse interaction by moving the cursor to a specific offset position on the page and performing a right-click (context click) action.

Starting URL: https://www.ajio.com/

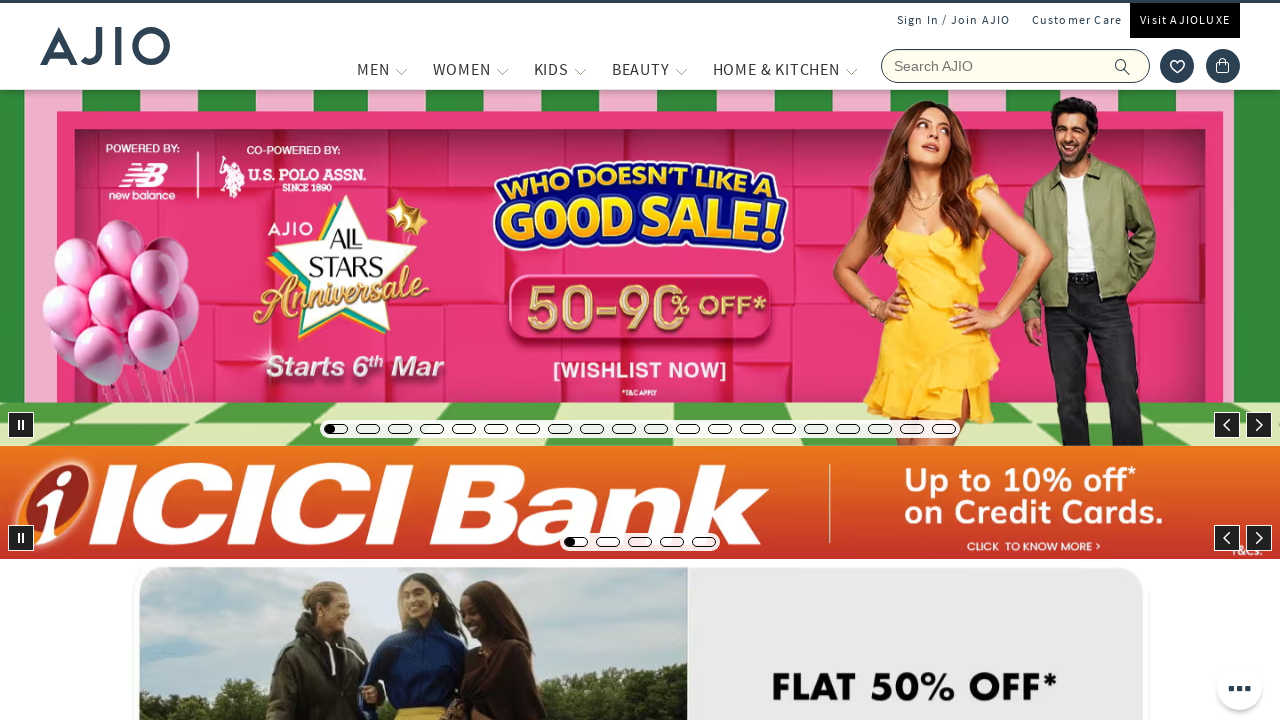

Moved mouse cursor to offset position (200, 300) at (200, 300)
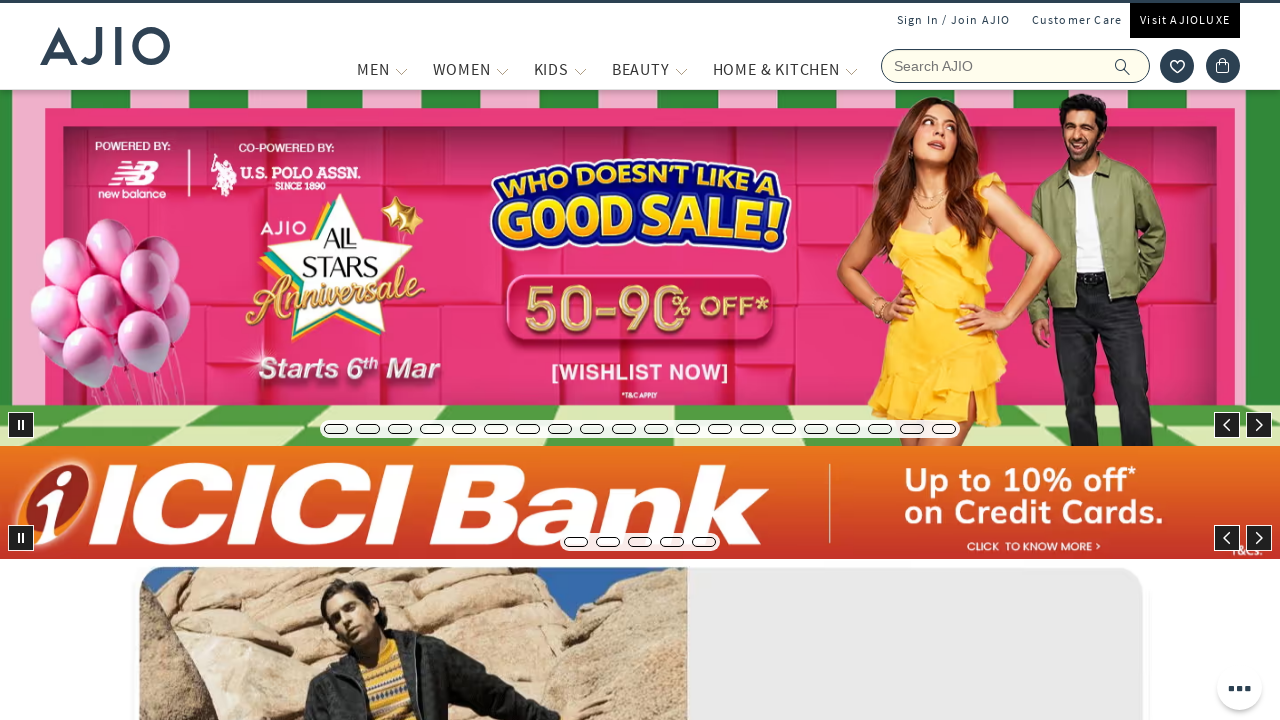

Performed right-click (context click) at position (200, 300) at (200, 300)
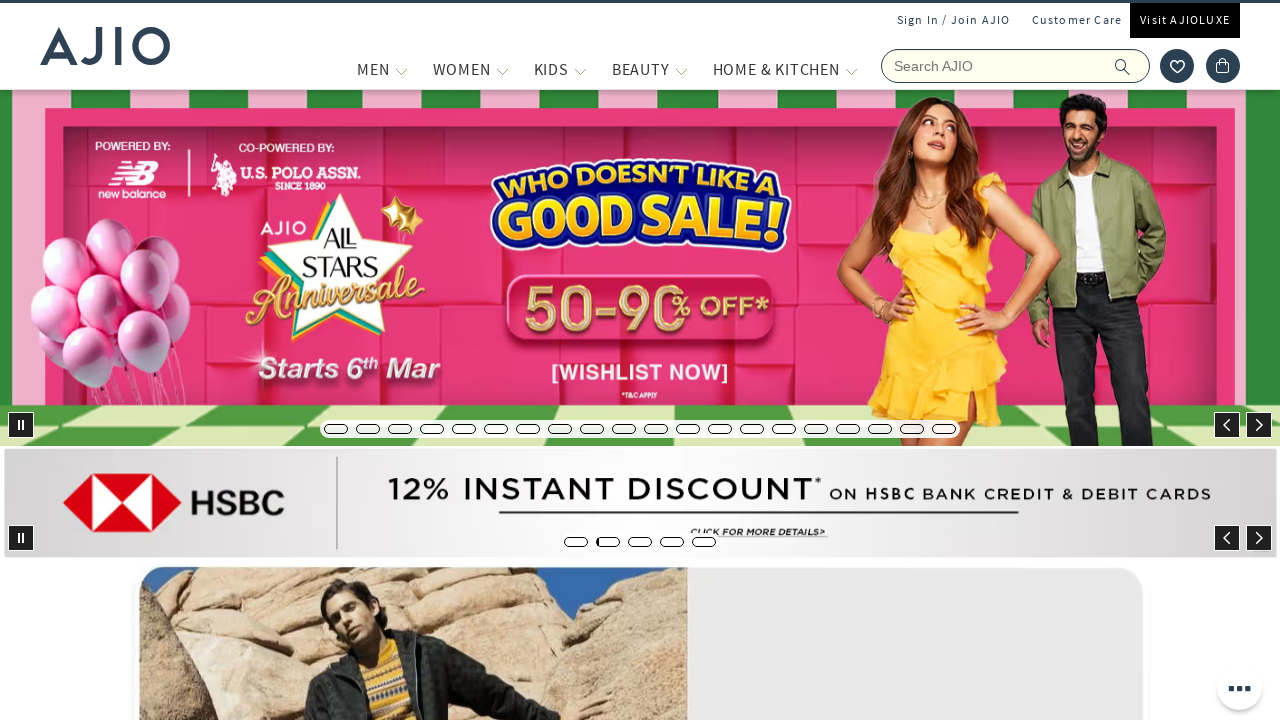

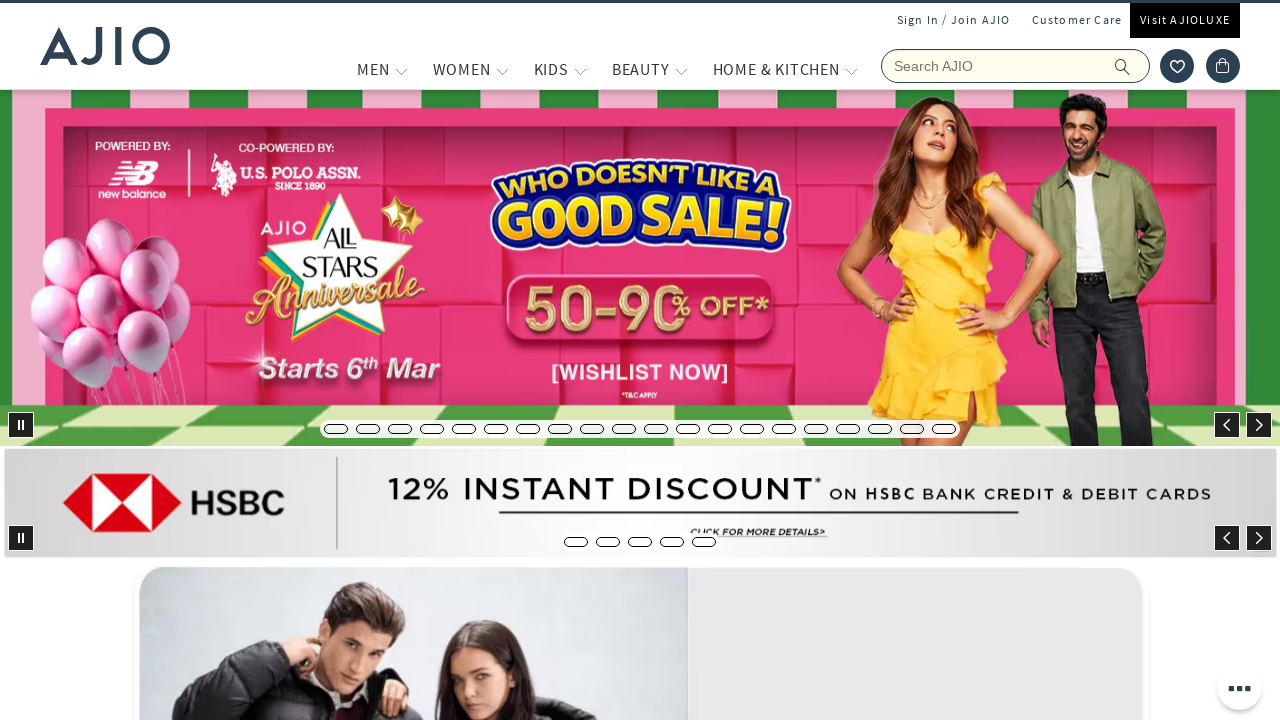